Tests the show/hide functionality of a text box by checking if it's displayed and entering text based on its visibility state

Starting URL: https://rahulshettyacademy.com/AutomationPractice/

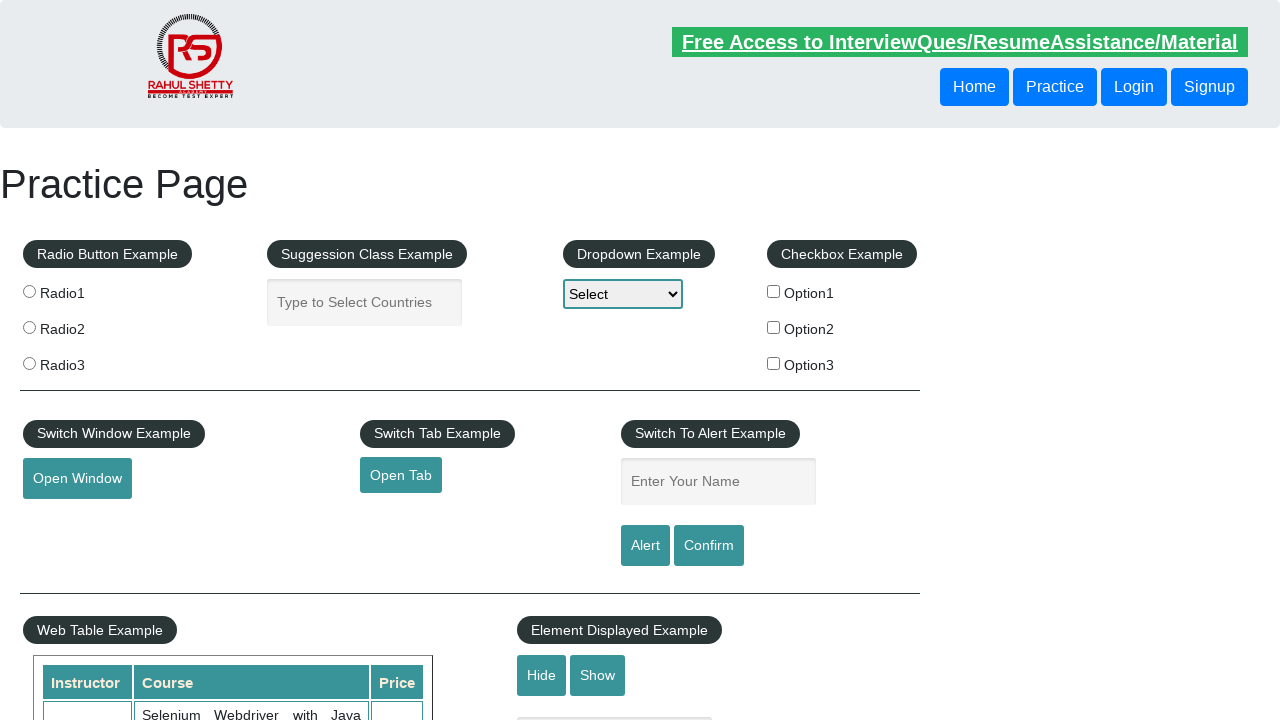

Located the text box element with id 'displayed-text'
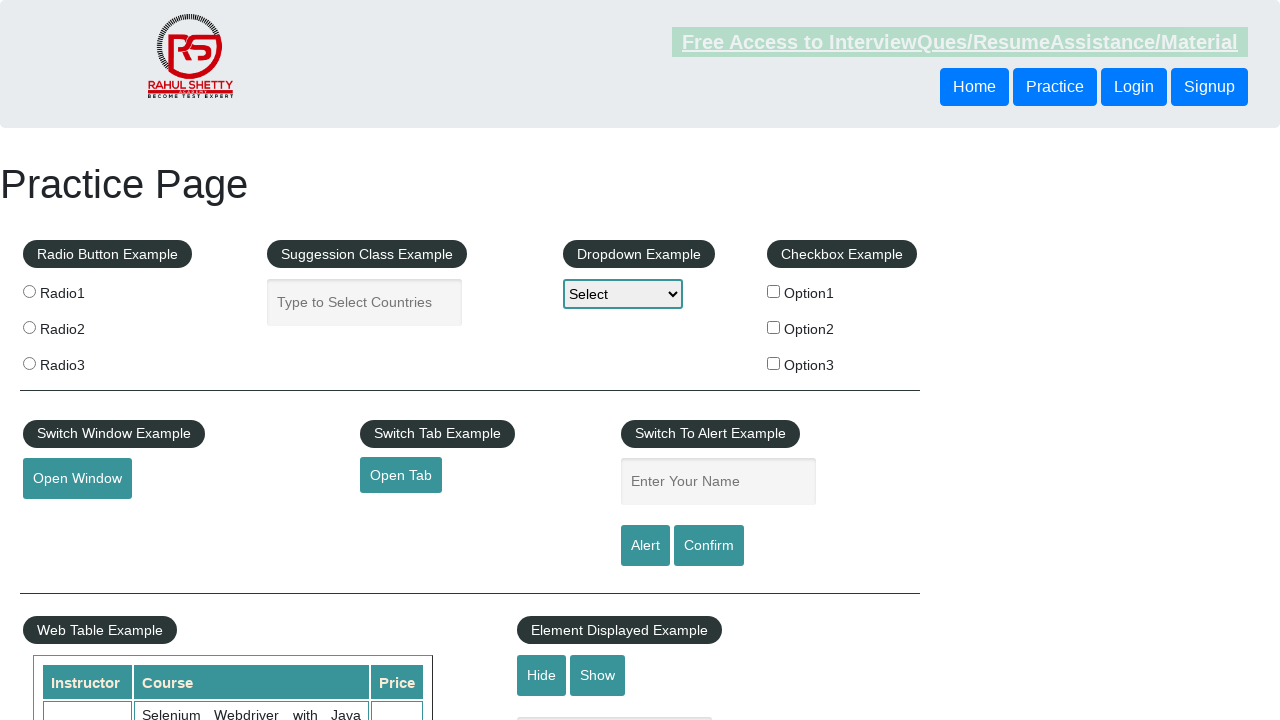

Text box is visible, proceeding to enter text
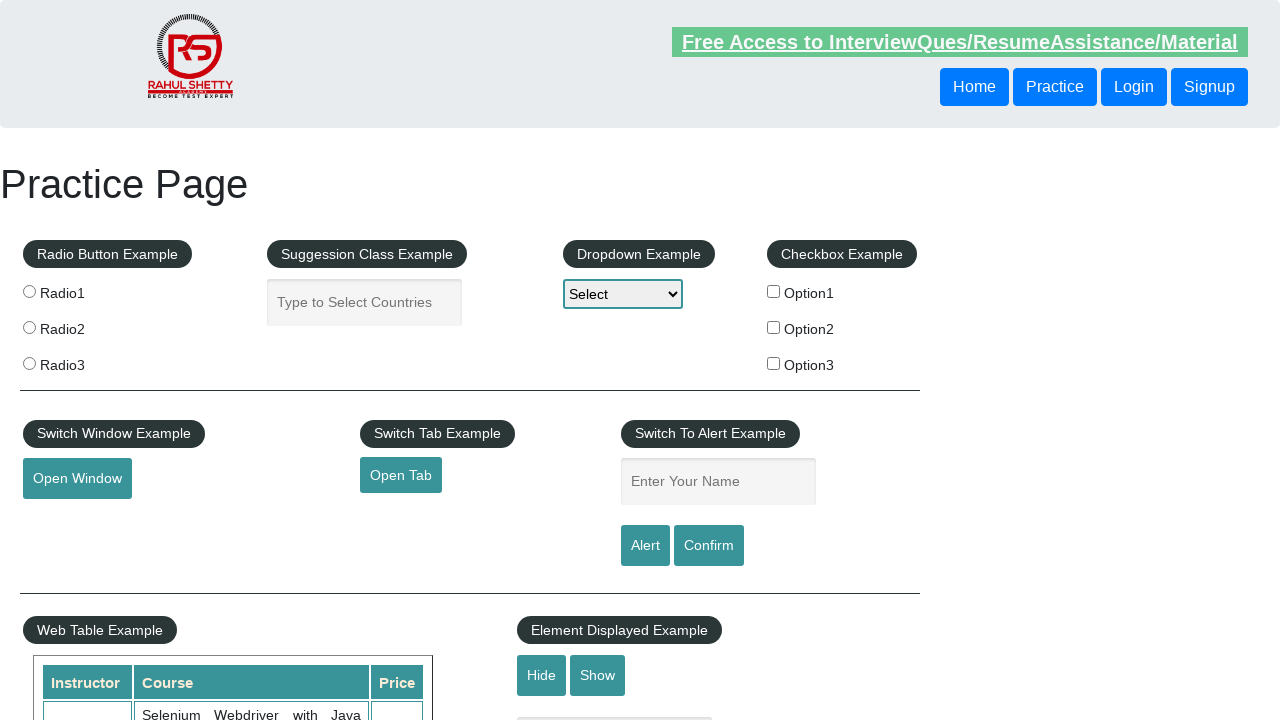

Filled text box with 'velocity' on #displayed-text
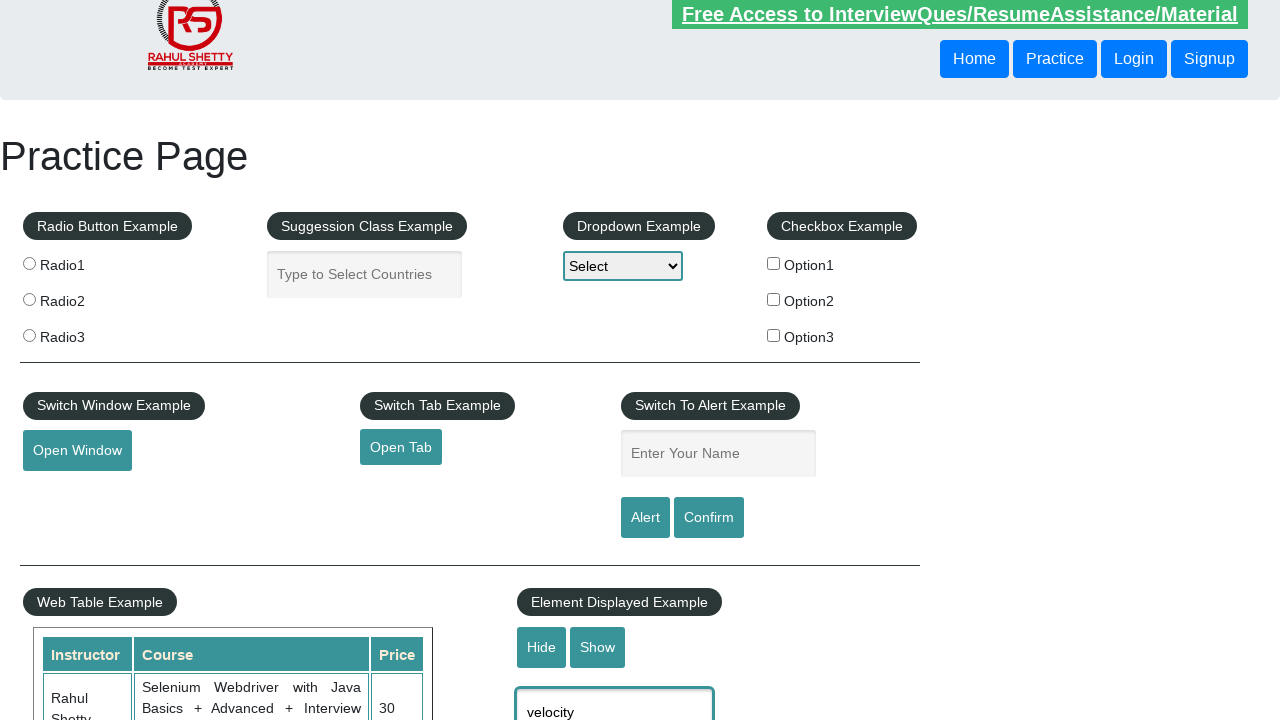

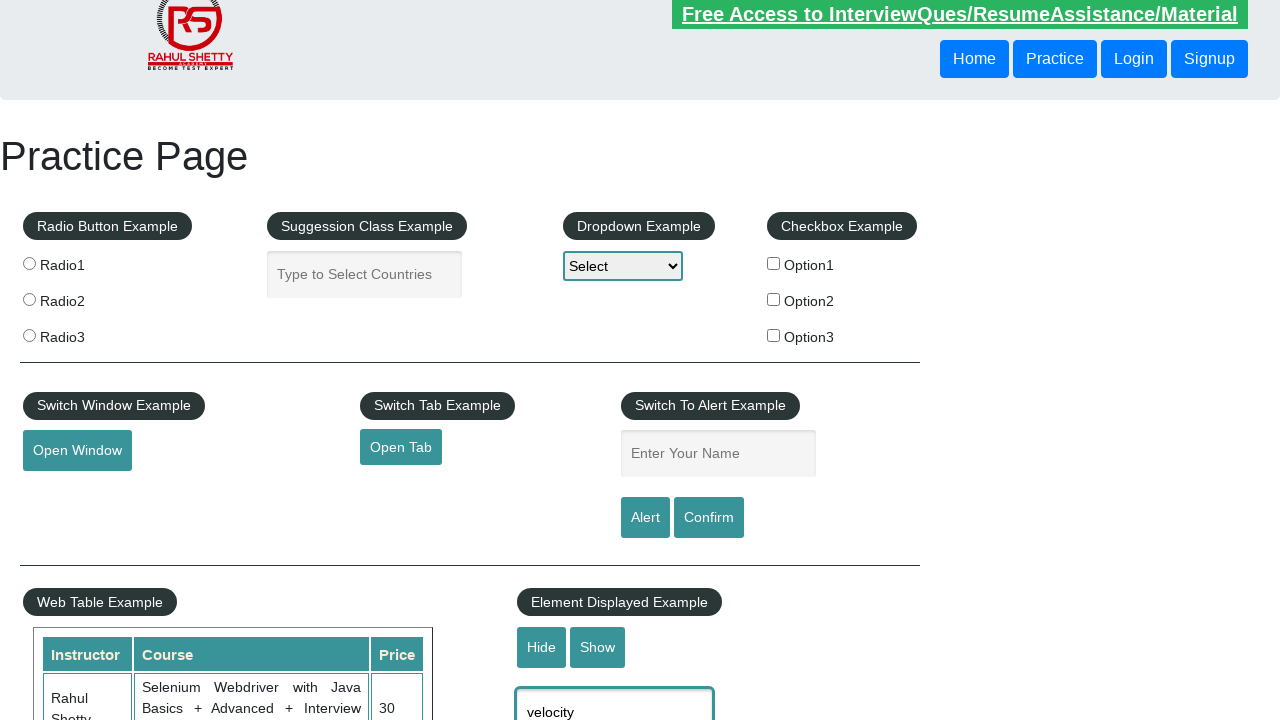